Navigates to Eurovision World page for Estonia 2022 and verifies that the lyrics section is displayed

Starting URL: https://eurovisionworld.com/eurovision/2022/estonia

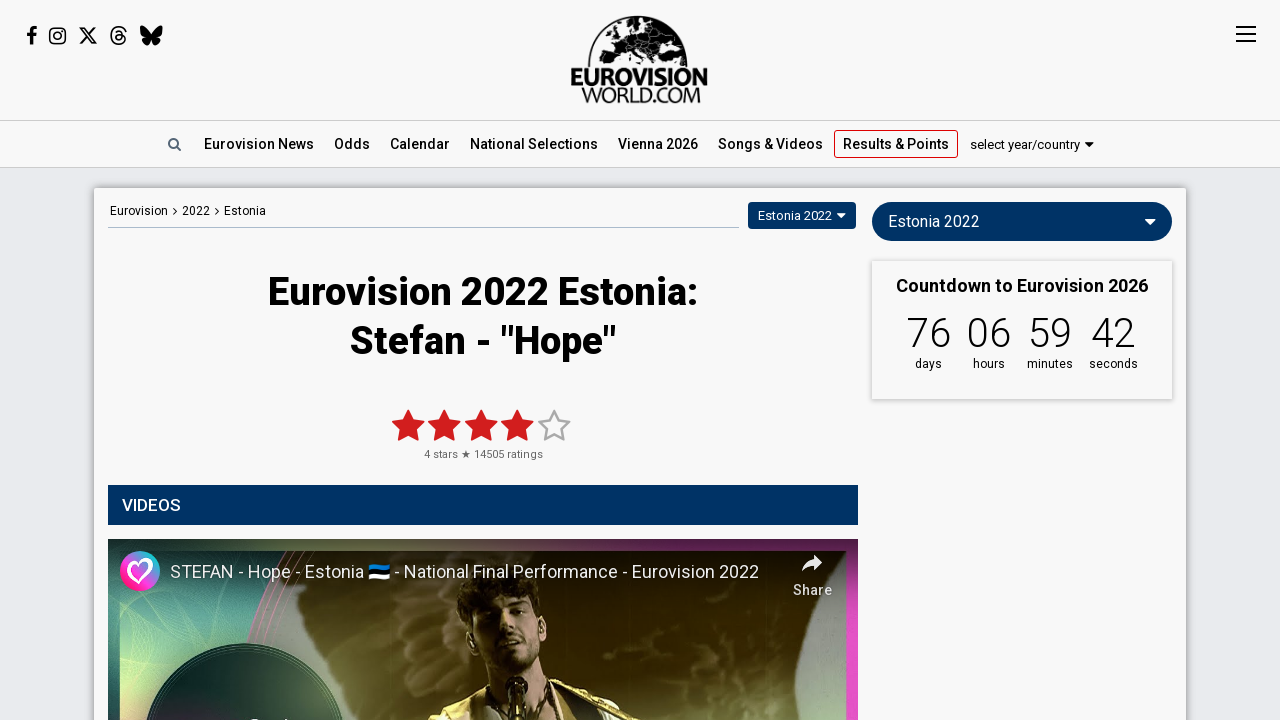

Waited for lyrics section to load
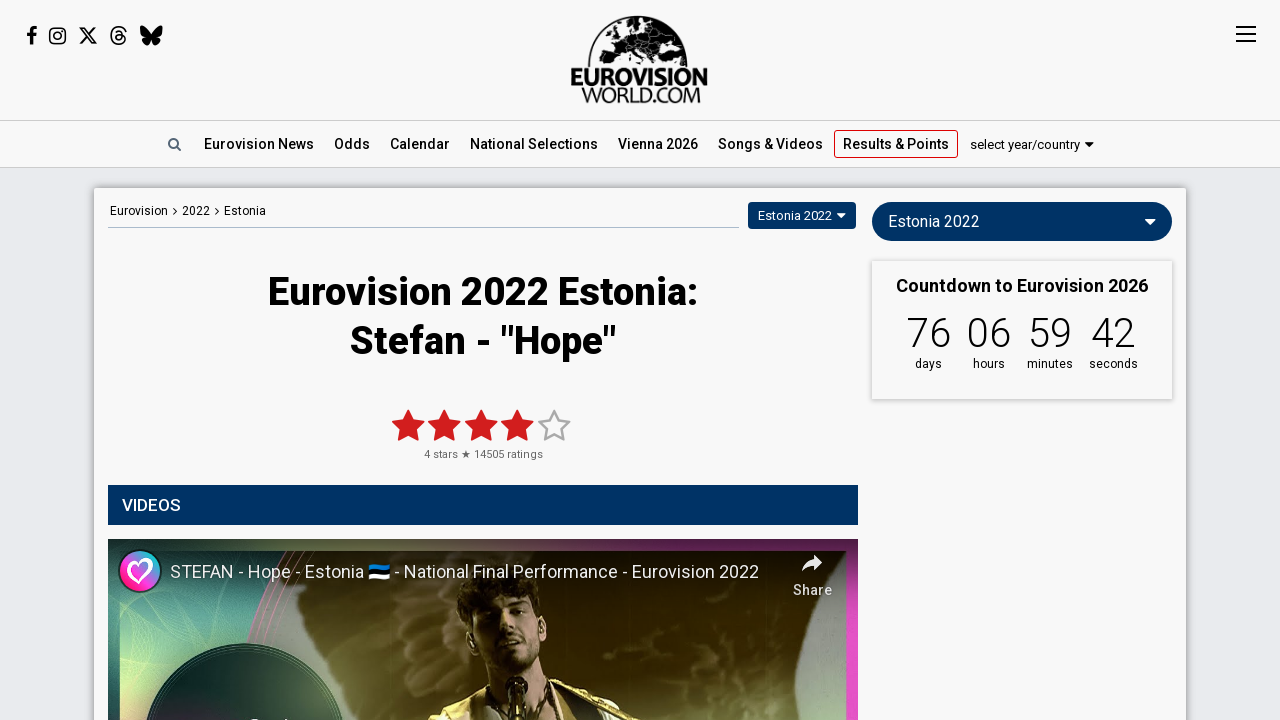

Verified lyrics content is present in Estonia 2022 Eurovision song
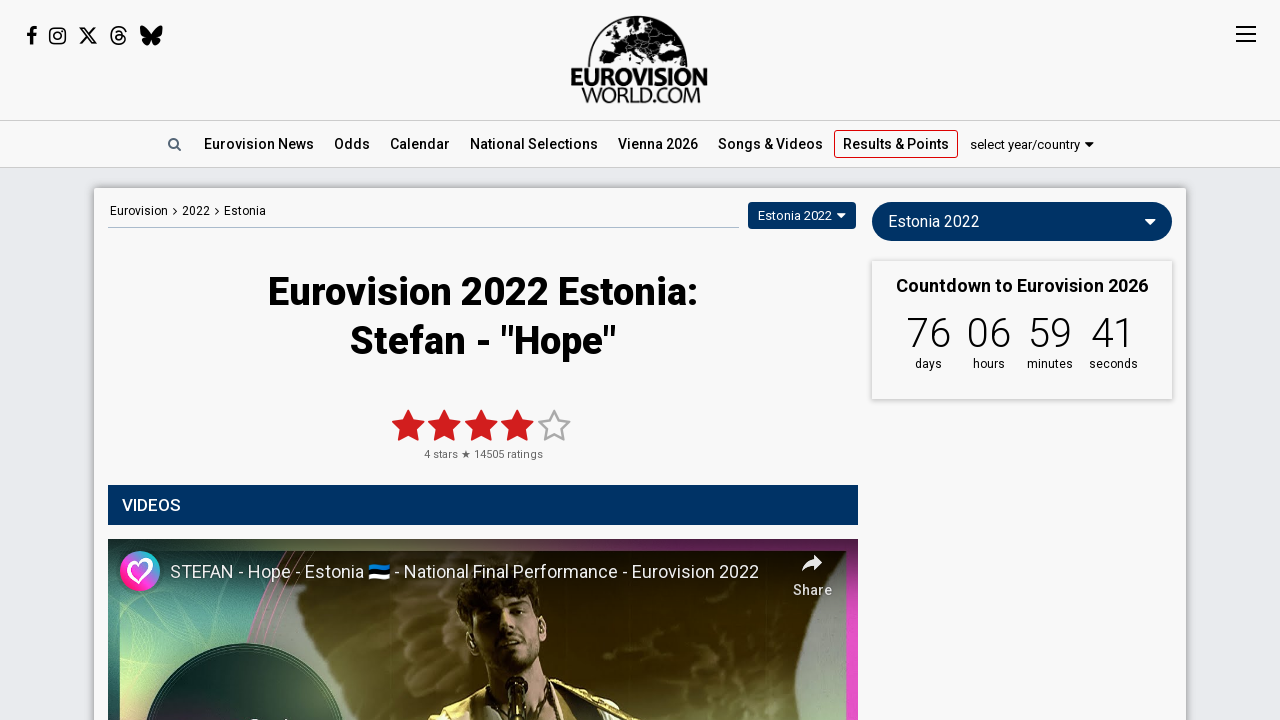

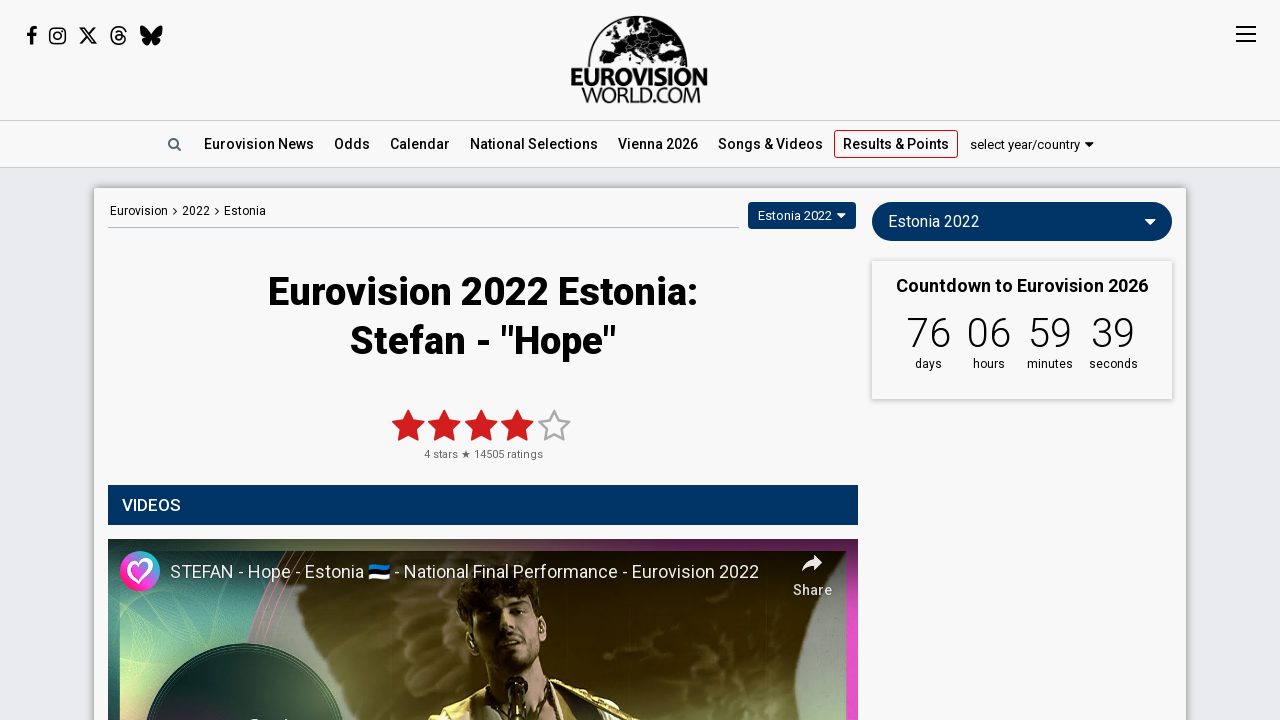